Tests the product filtering functionality by searching for "Rice" and verifying that all displayed results contain the search term

Starting URL: https://rahulshettyacademy.com/seleniumPractise/#/offers

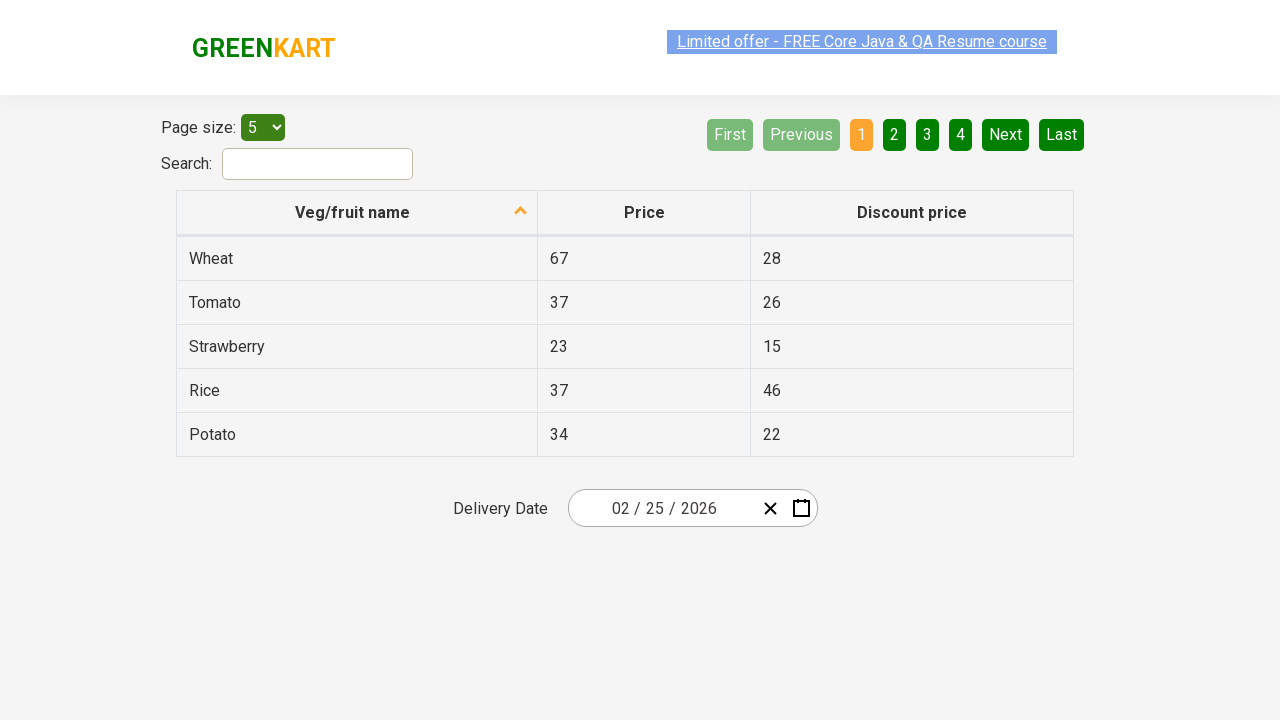

Filled search field with 'Rice' on #search-field
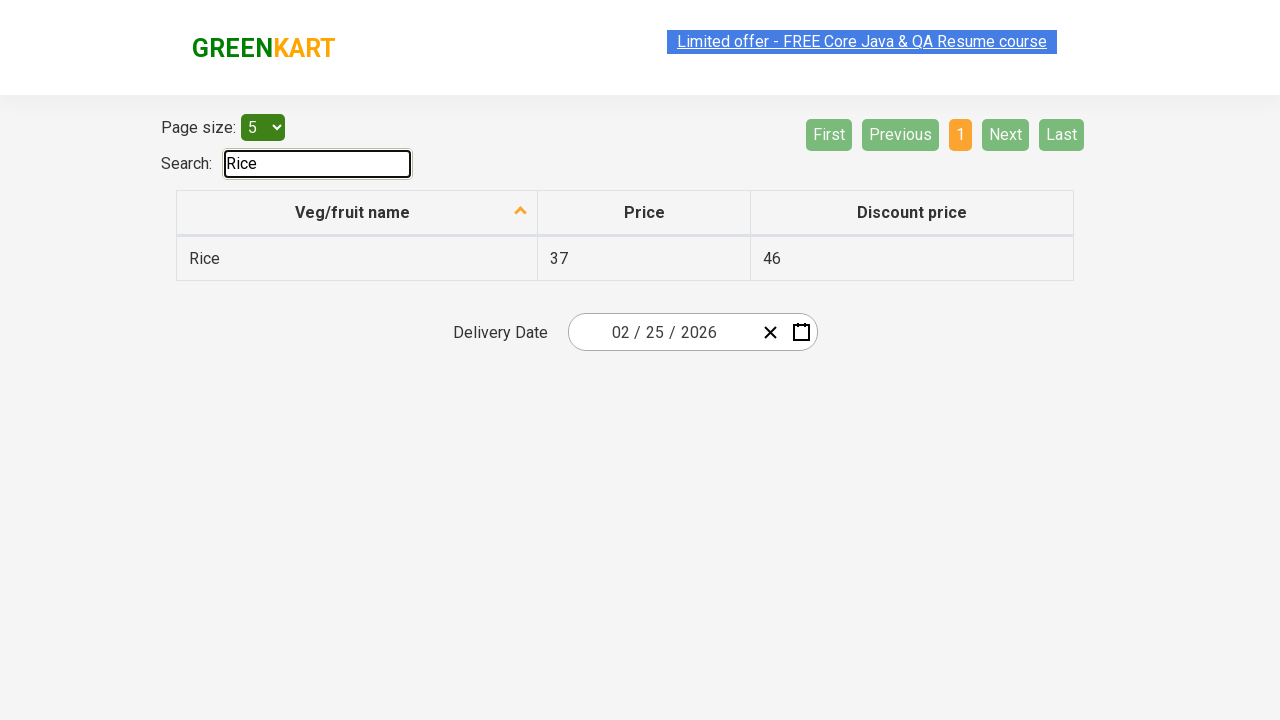

Waited 1000ms for filter to apply
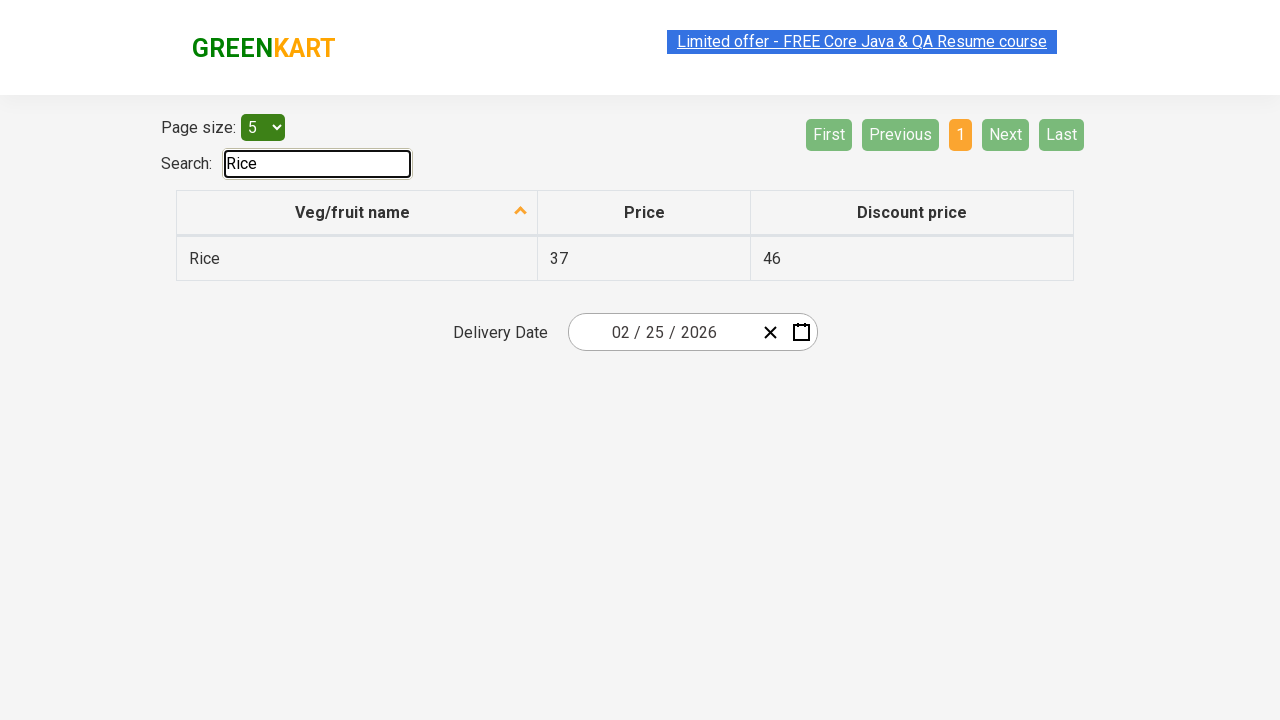

Retrieved all product name elements from first column
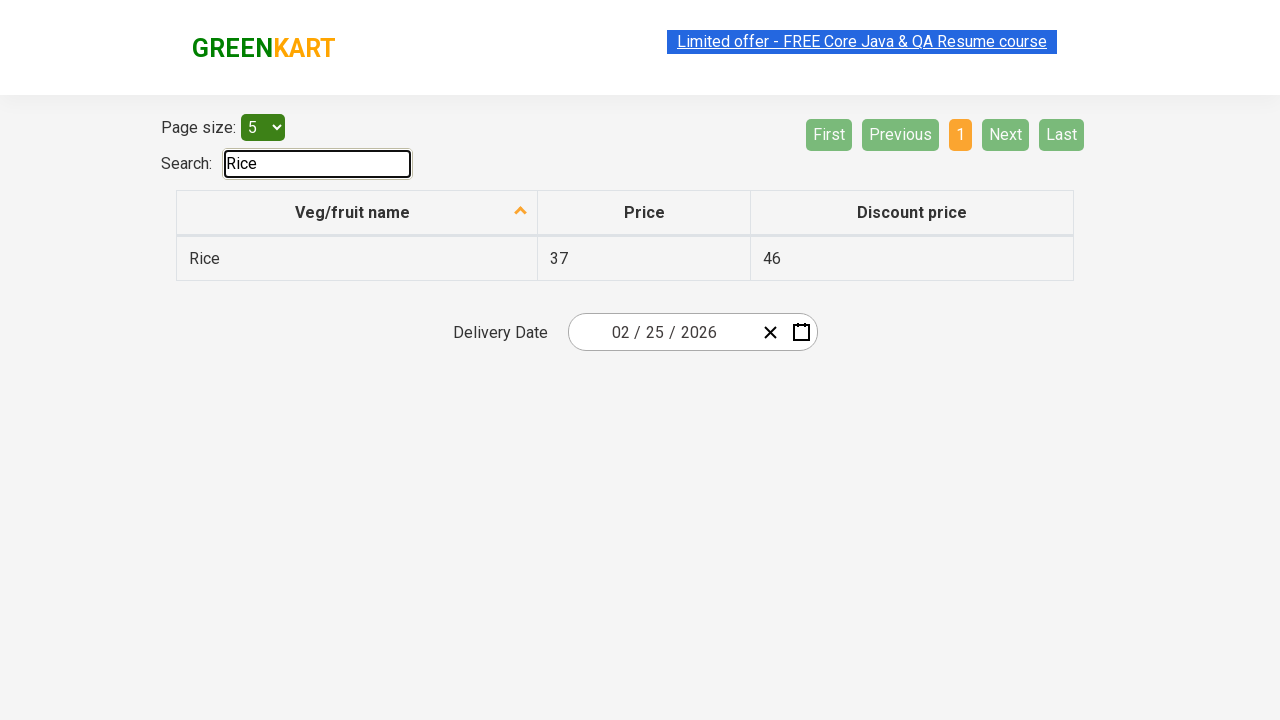

Verified product 'Rice' contains 'Rice'
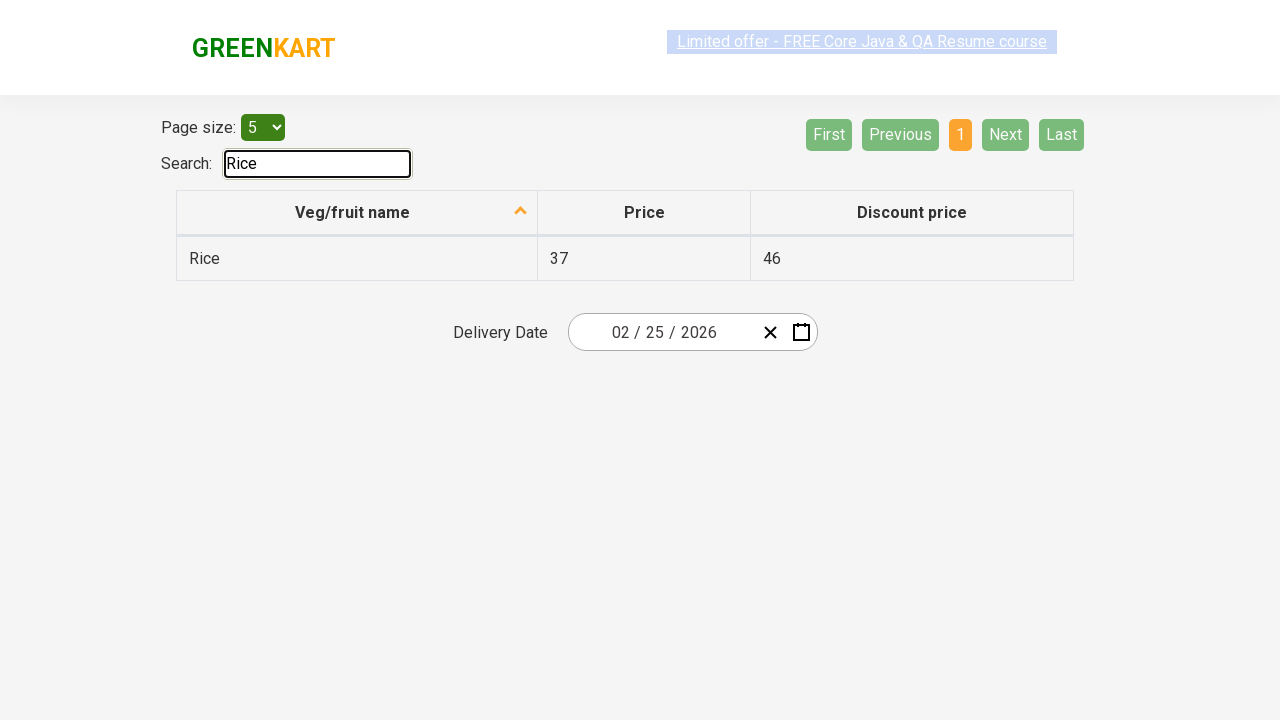

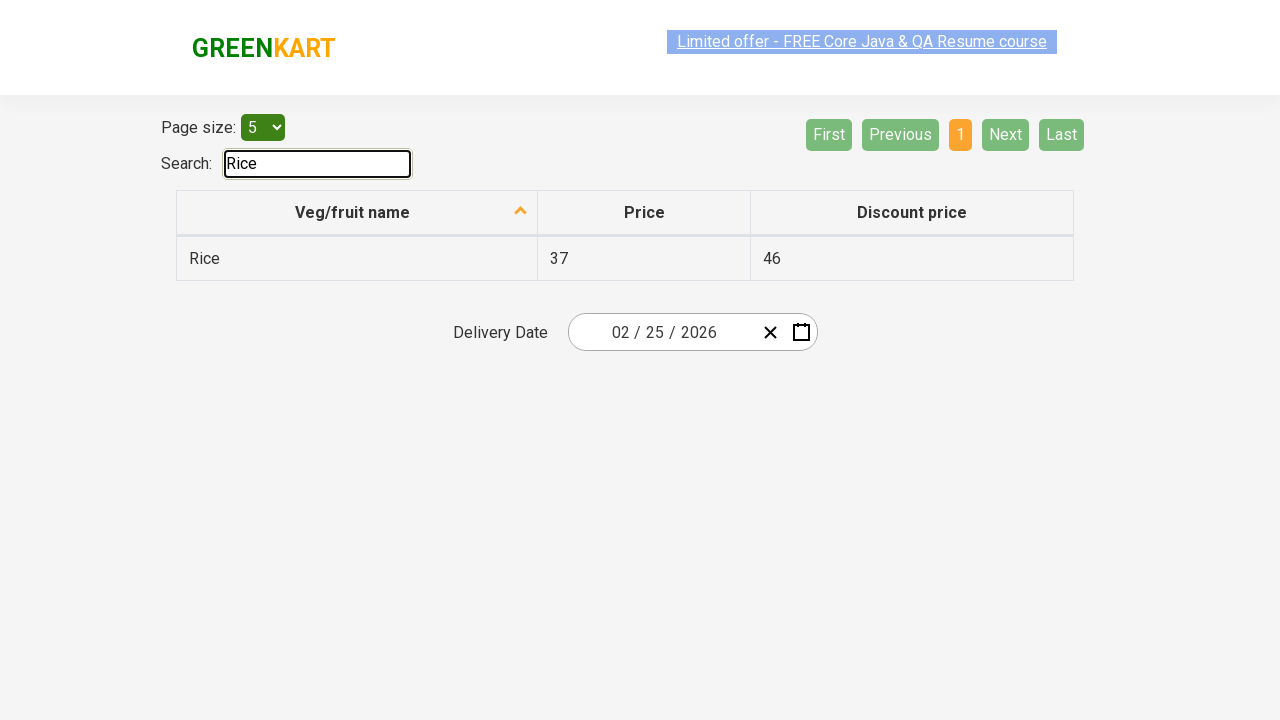